Tests book search functionality by entering a keyword and verifying that matching books are displayed

Starting URL: https://demoqa.com/books

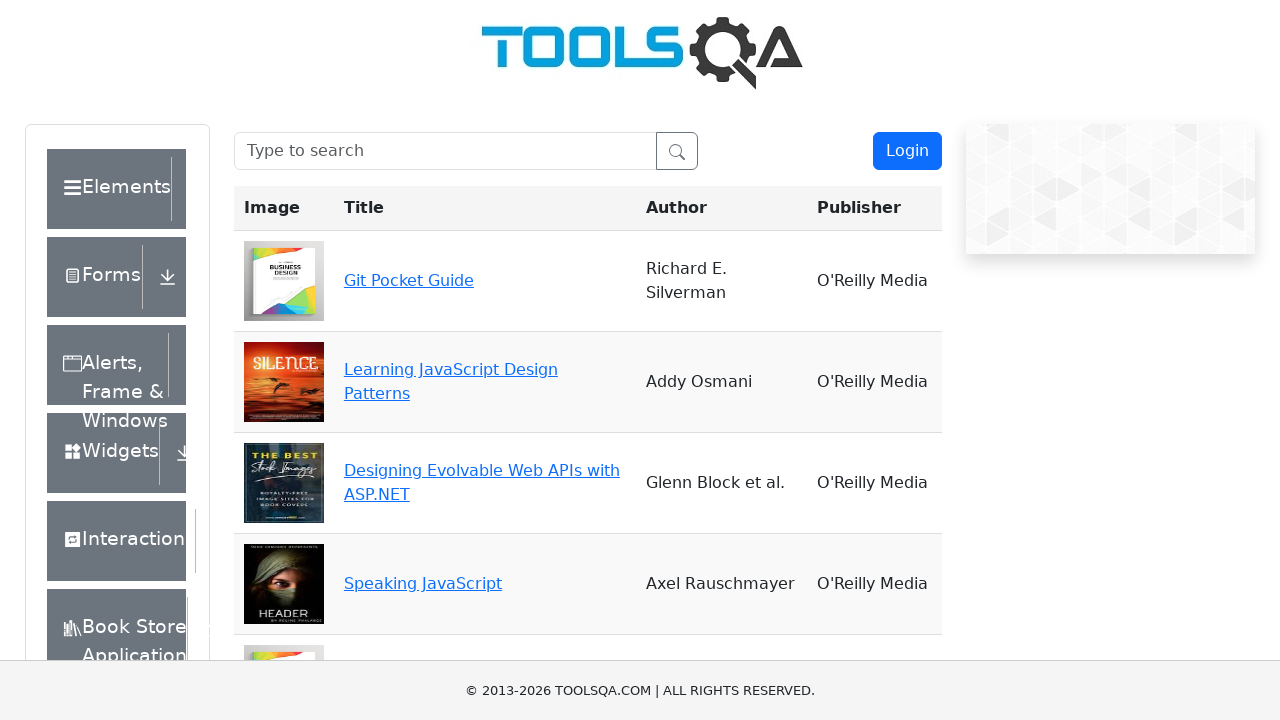

Entered 'Git' keyword in search box on #searchBox
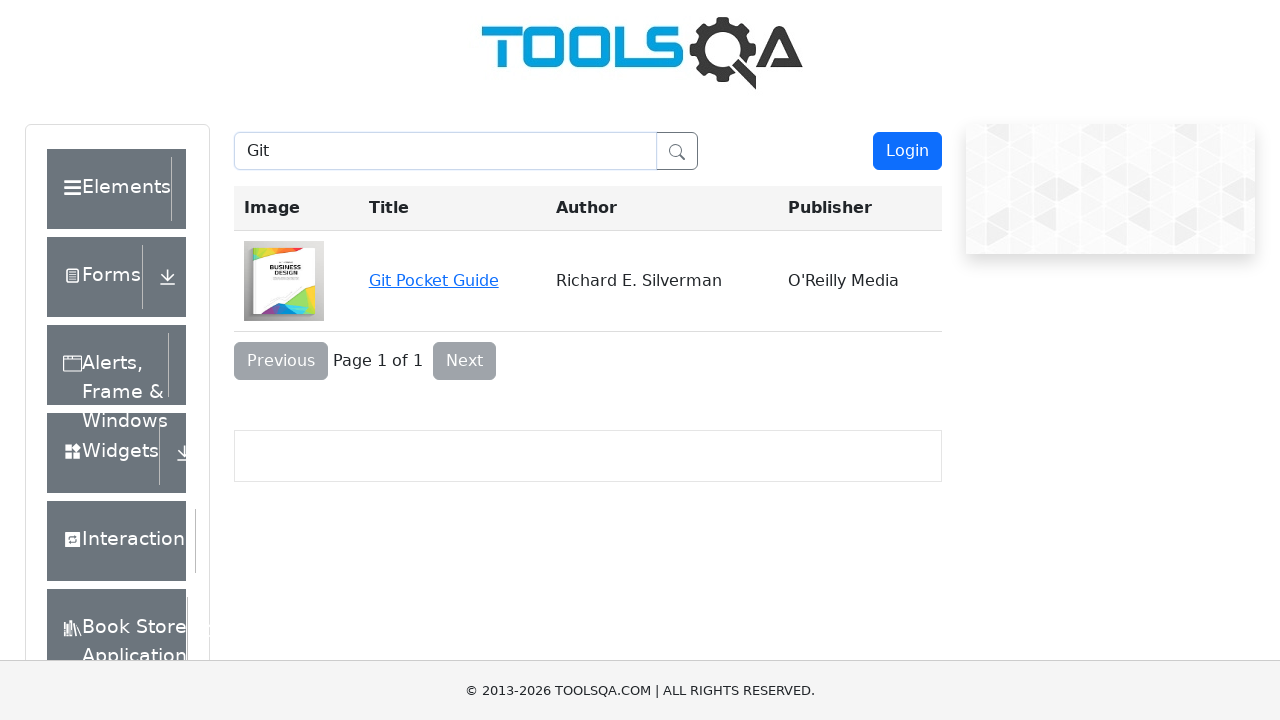

Waited 500ms for search results to filter
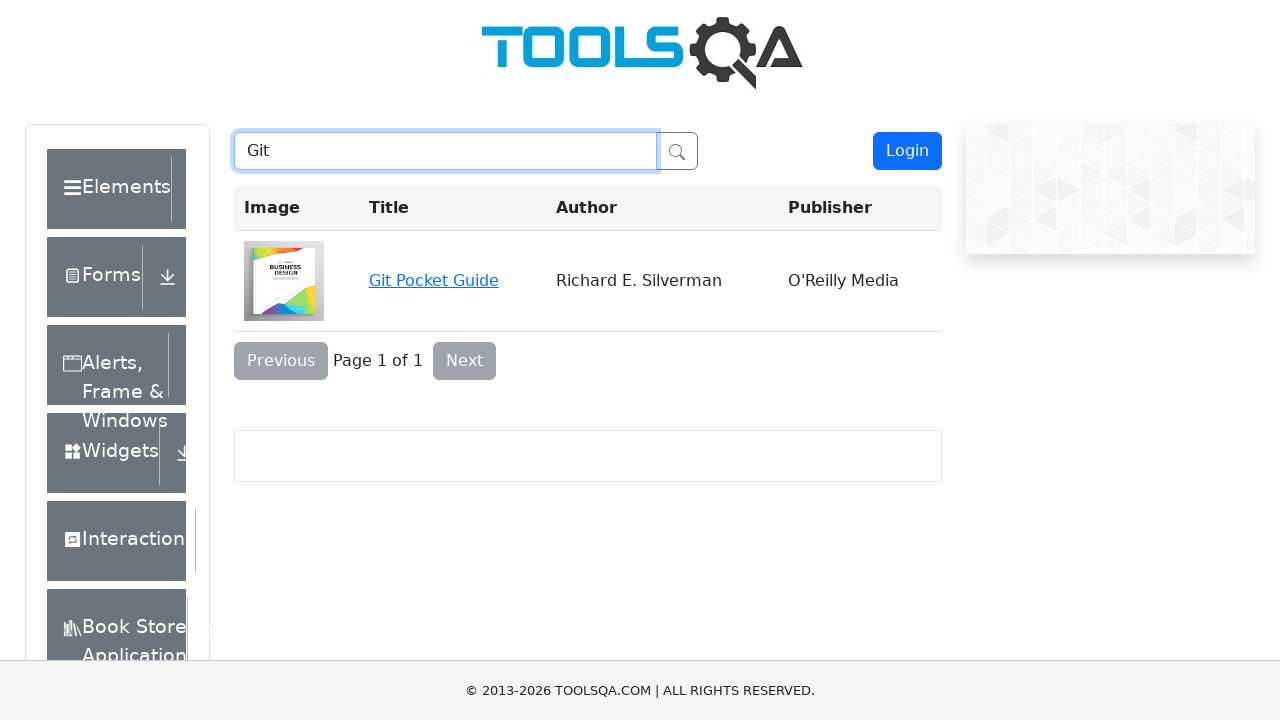

Verified 'Git Pocket Guide' book is displayed in search results
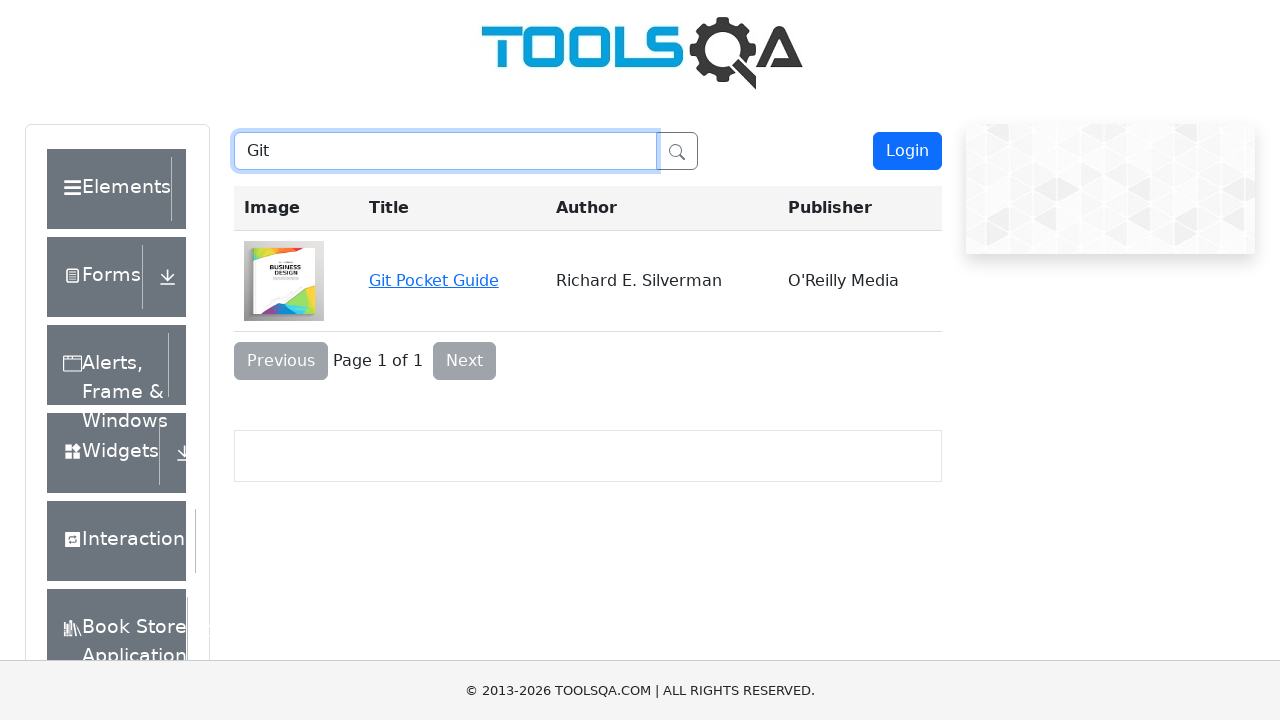

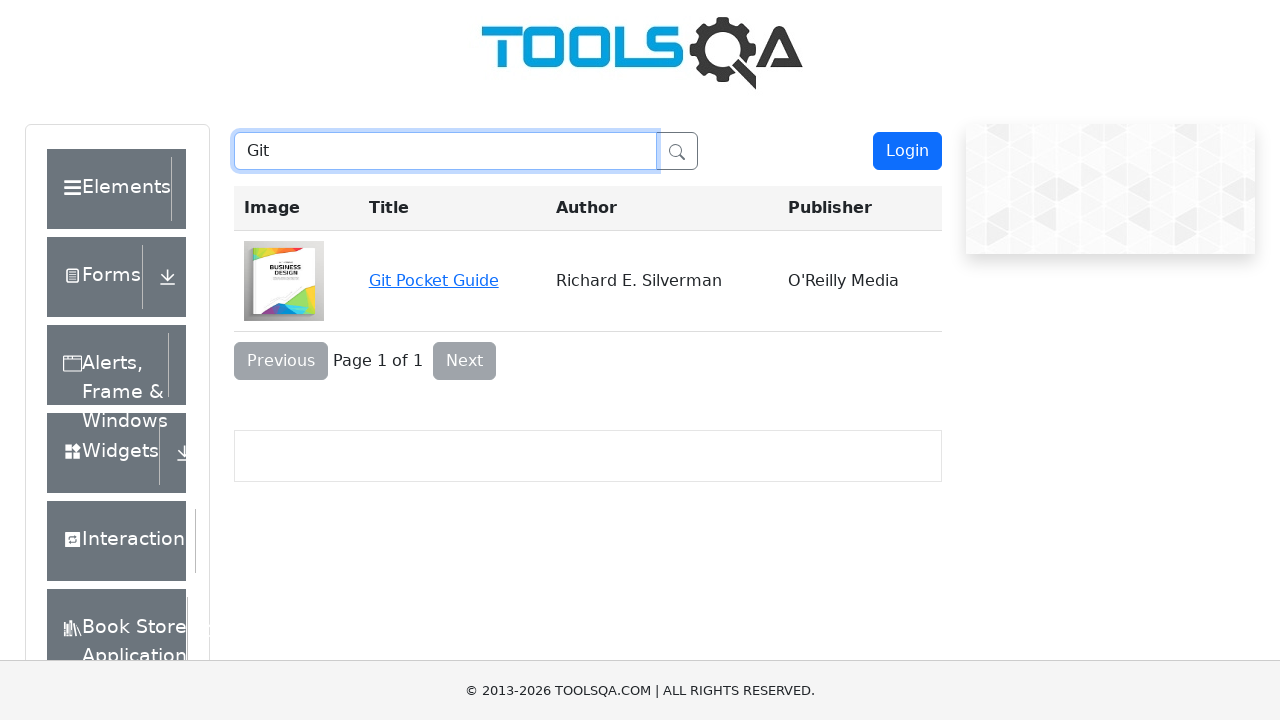